Verifies that all form fields are empty/unselected on initial page load, except "Don't know" radio button which should be pre-selected, and checks the Send button styling.

Starting URL: https://kristinek.github.io/site/tasks/provide_feedback

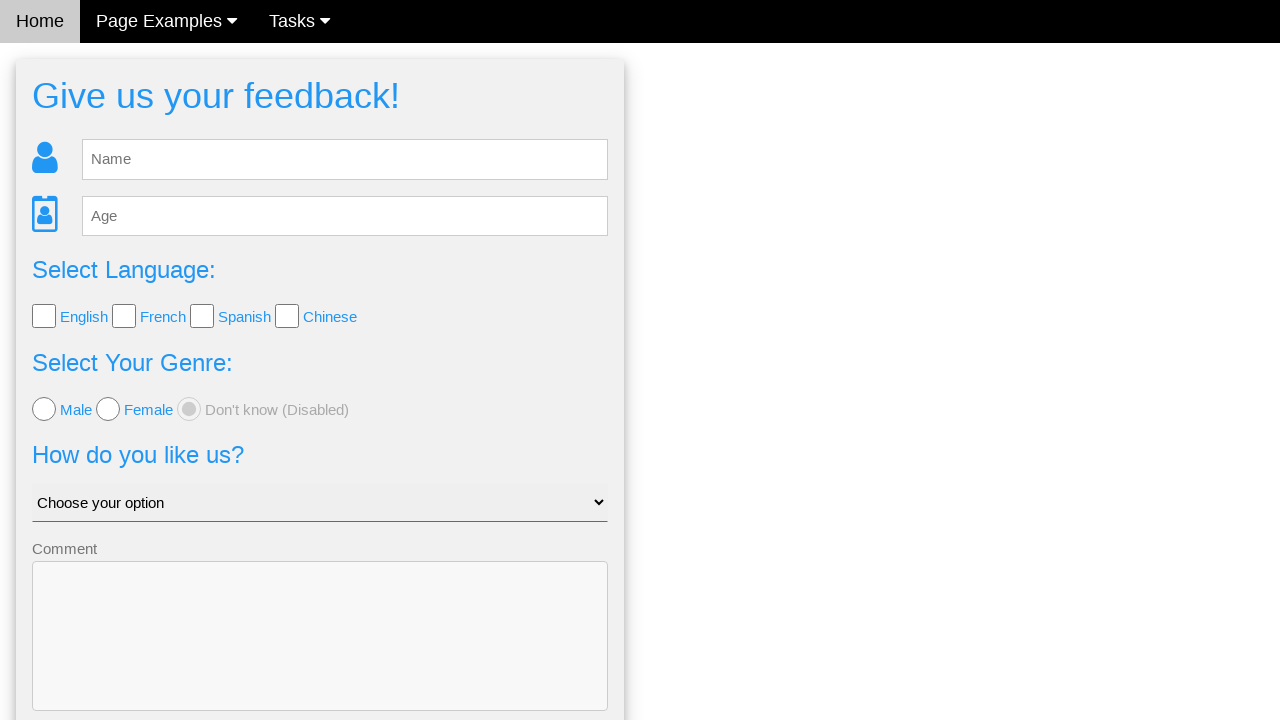

Waited for feedback form to load
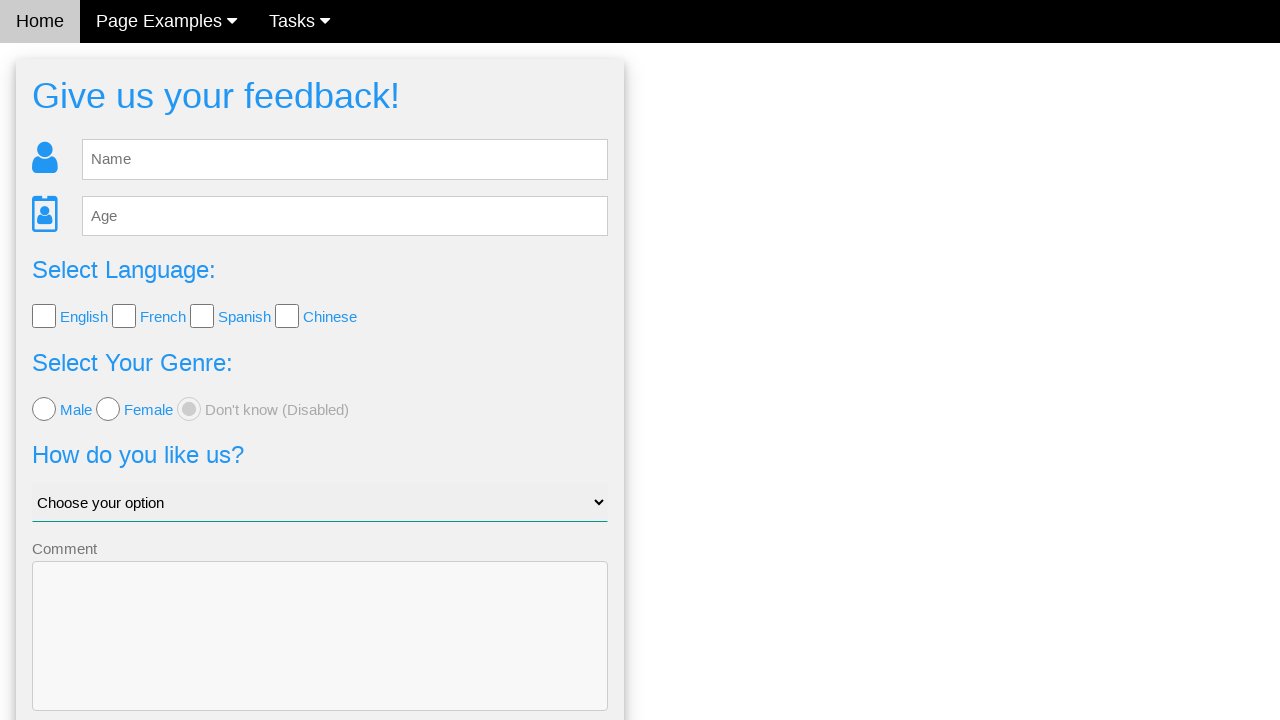

Verified name field is empty
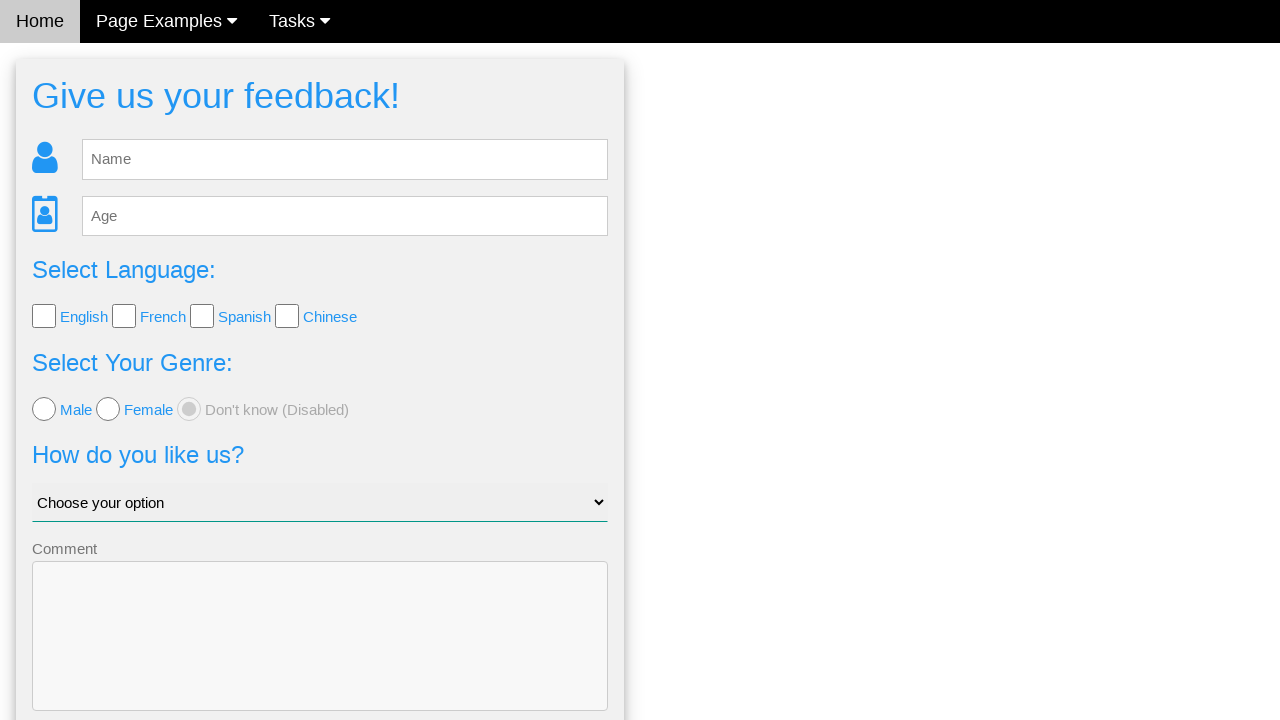

Verified age field is empty
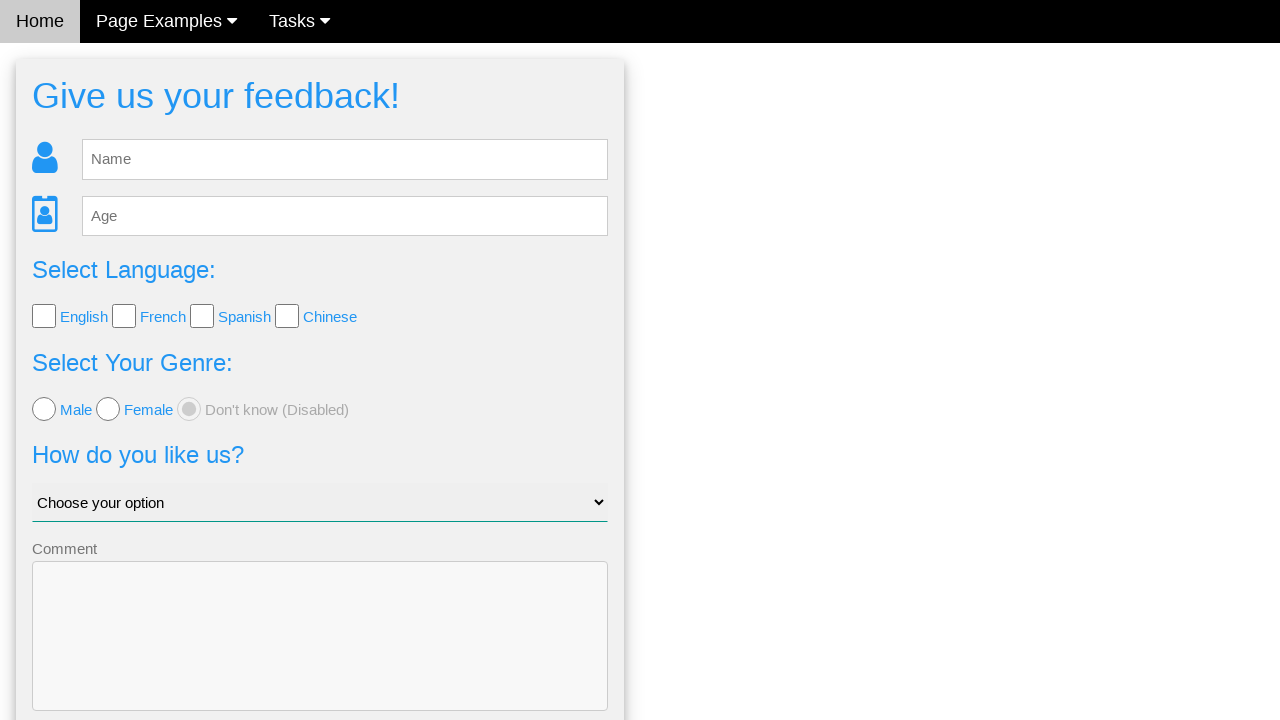

Located all checkbox elements
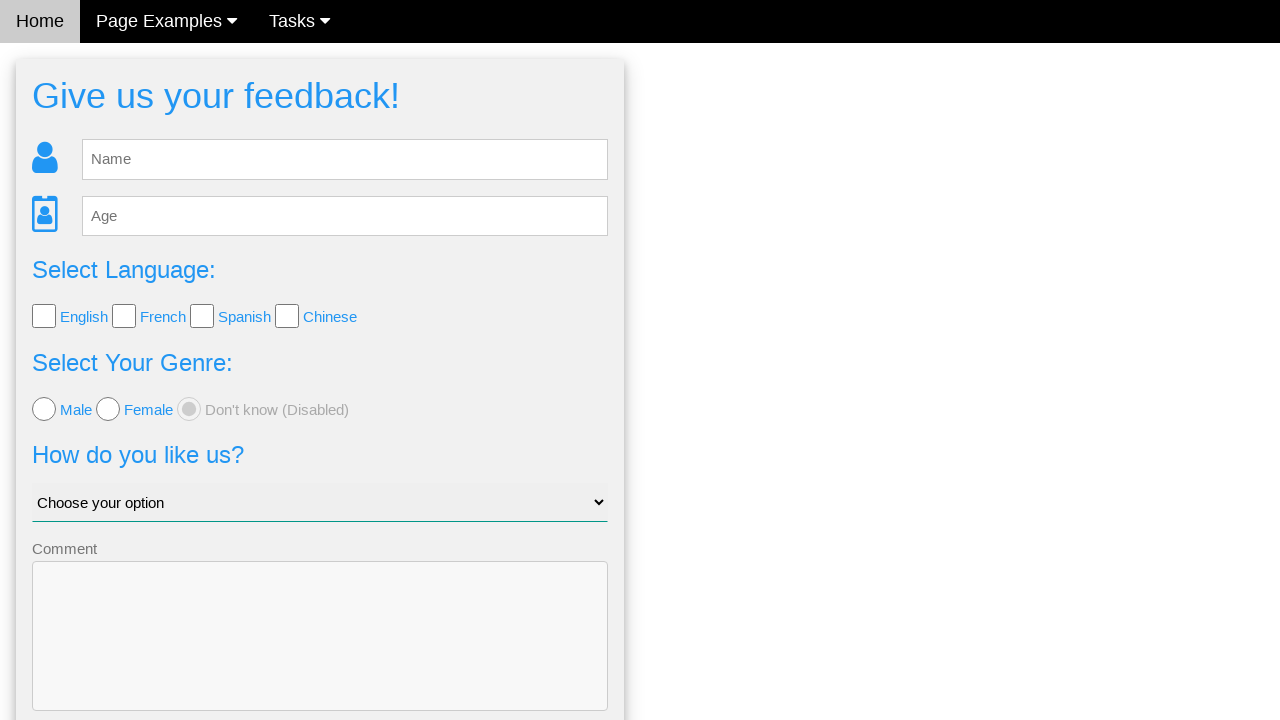

Verified all checkboxes are unchecked
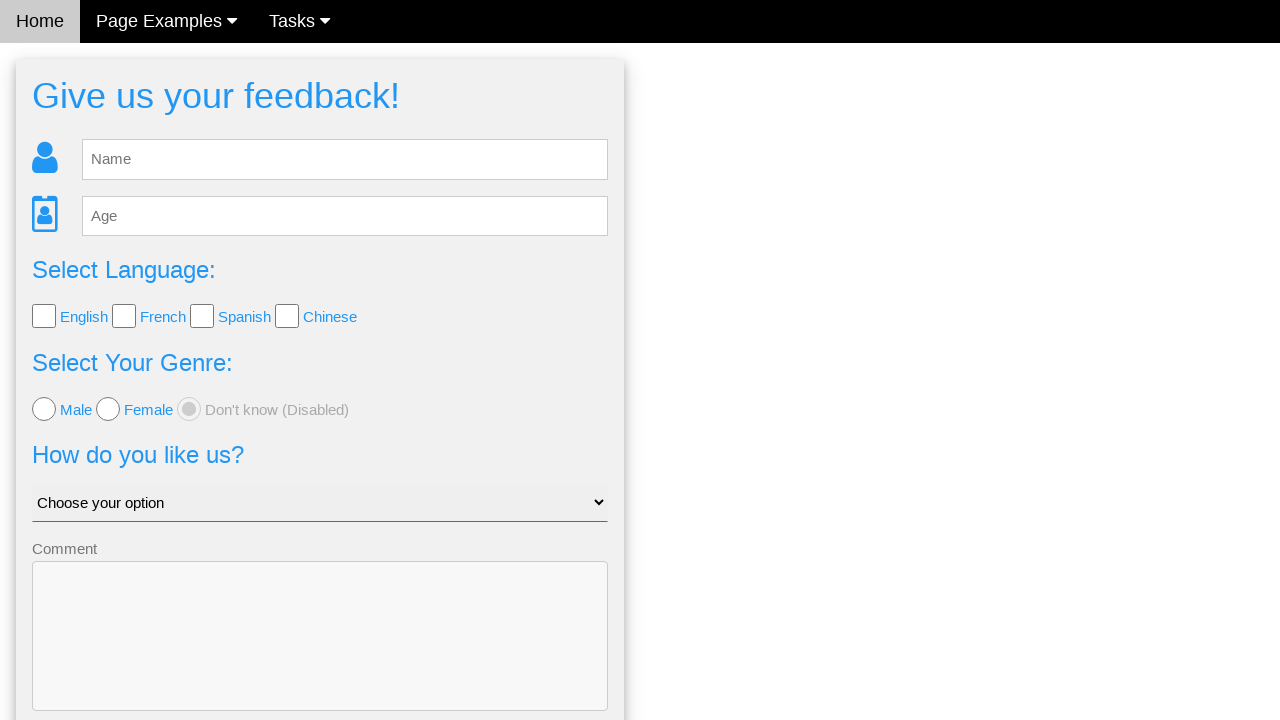

Located all radio button elements
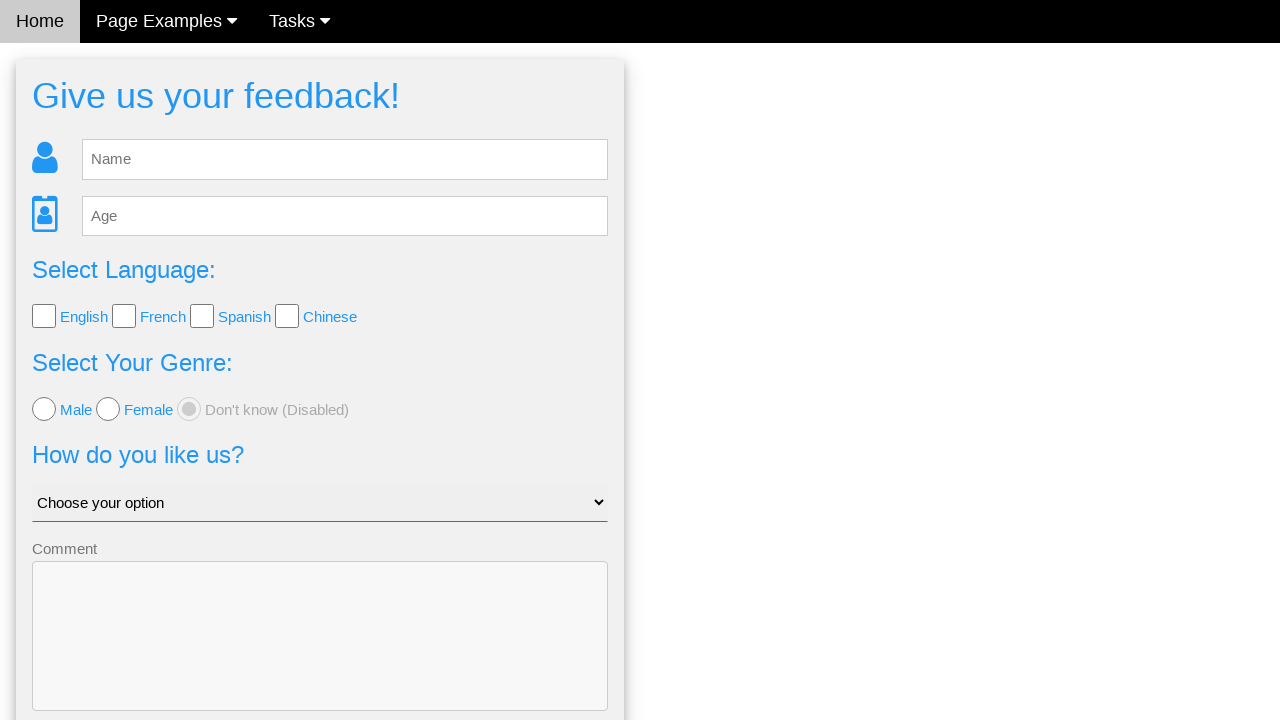

Verified 'Don't know' radio button (3rd option) is pre-selected
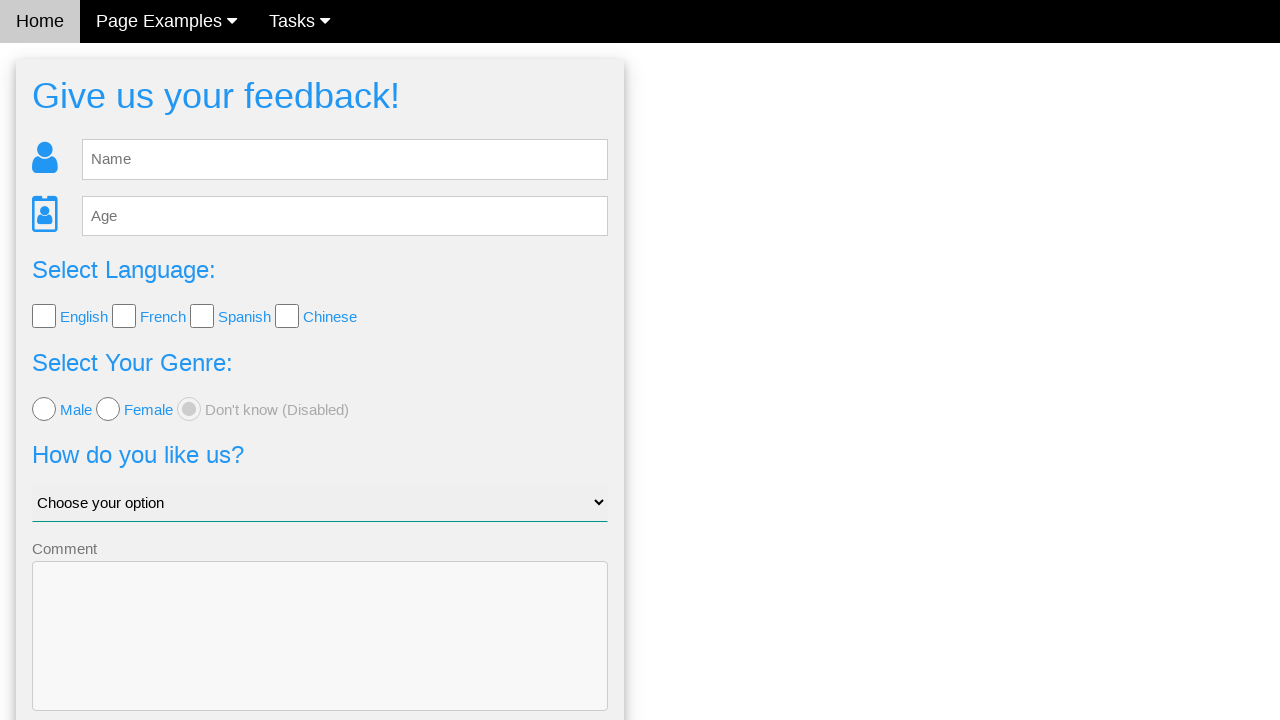

Verified dropdown field has default empty value
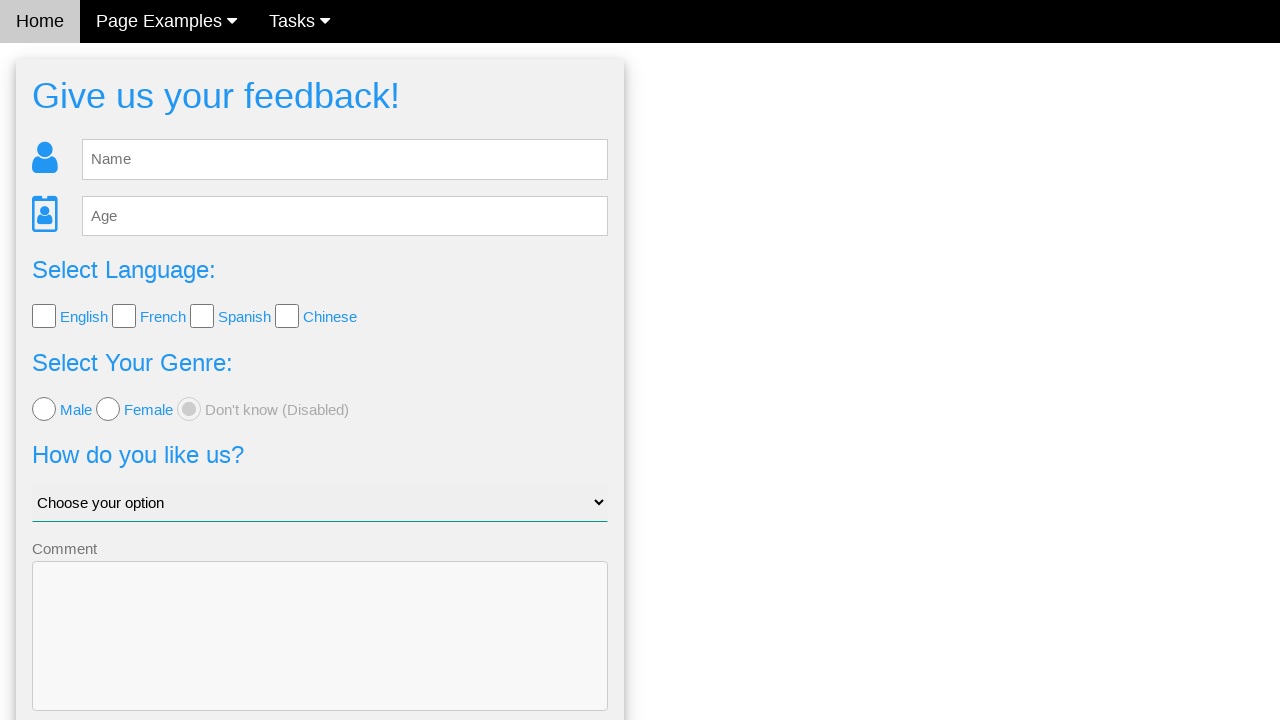

Selected 'Good' option from dropdown to verify functionality on #like_us
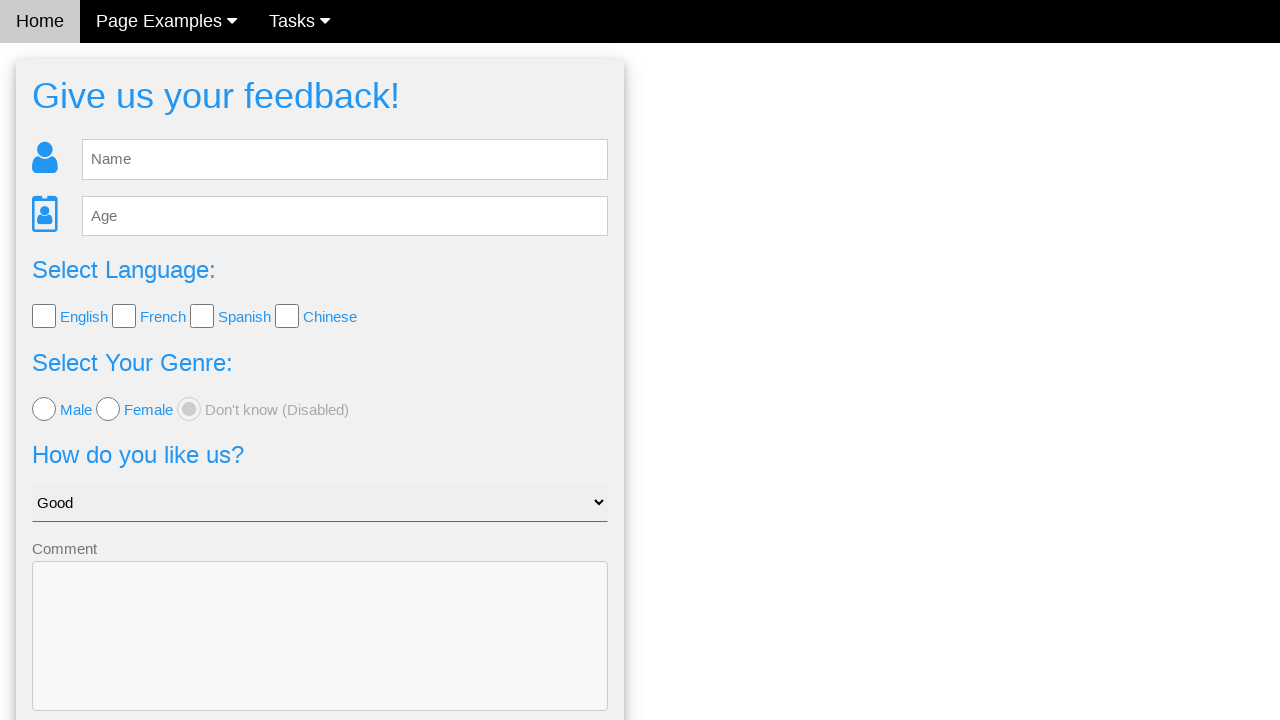

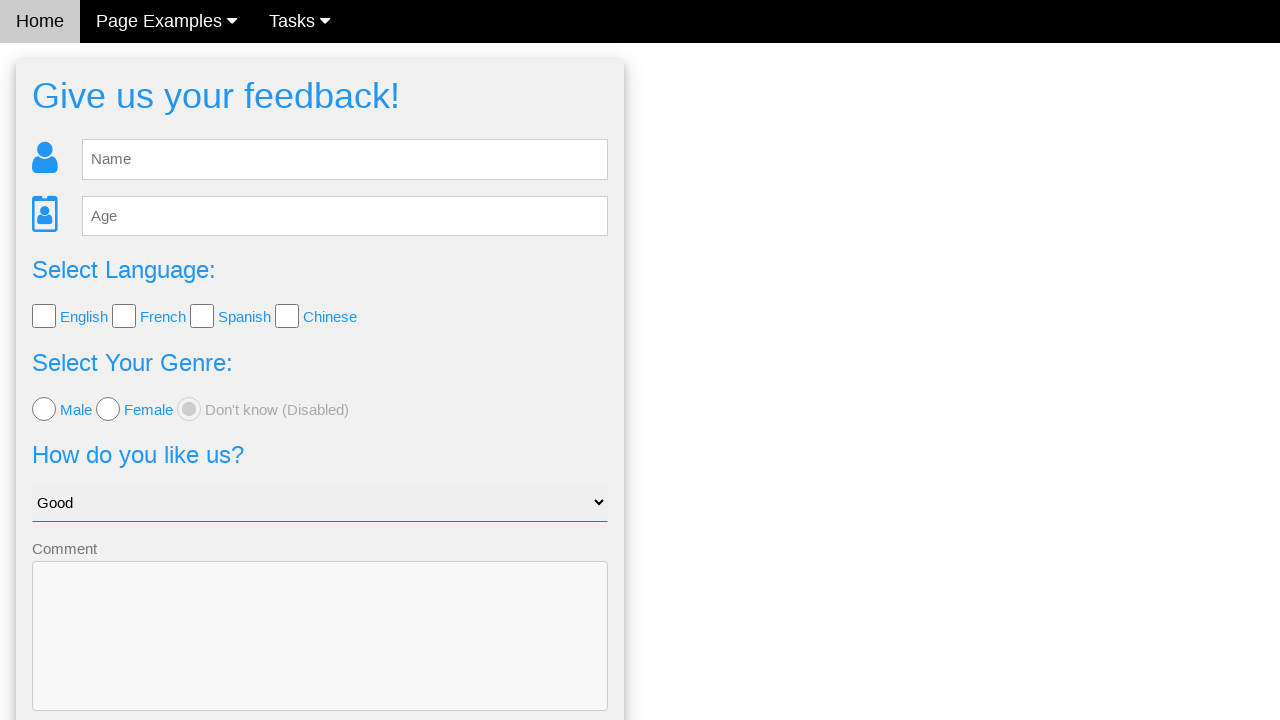